Visits the Vue rich text component blog post, extracts the og:image URL and navigates to verify the social image loads

Starting URL: https://roe.dev/blog/building-your-own-vue-rich-text-component

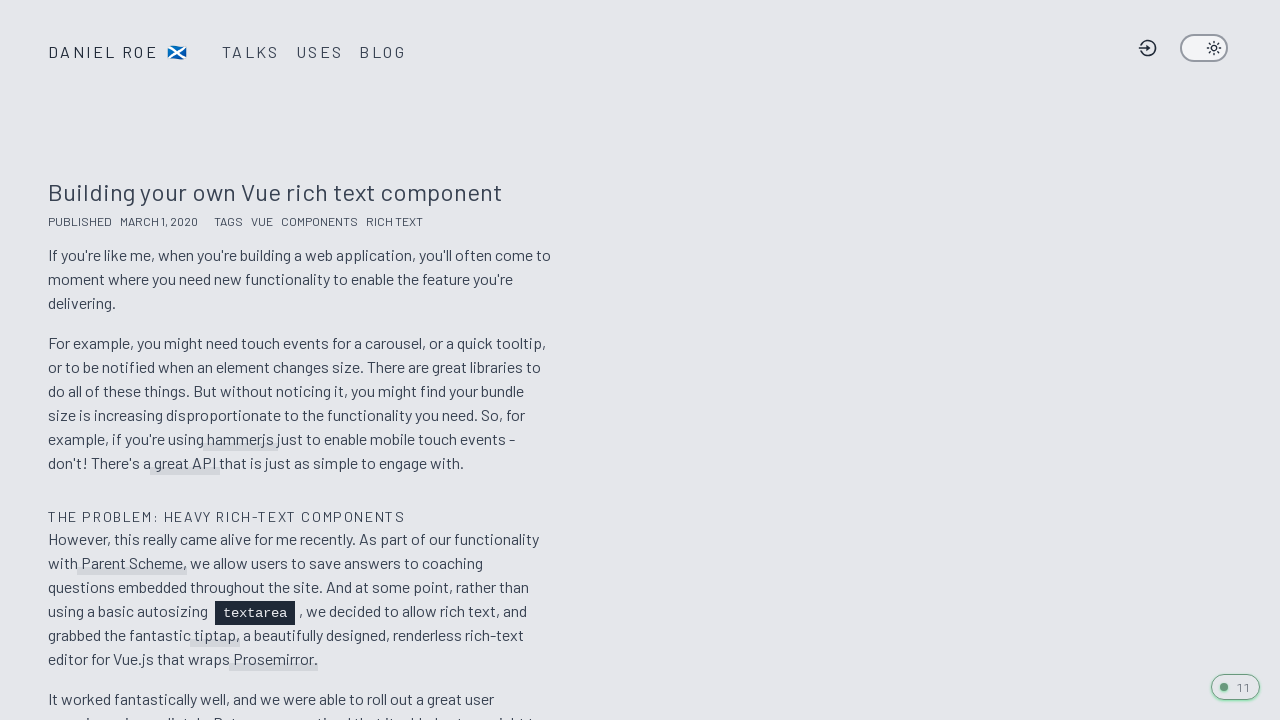

Located og:image meta tag
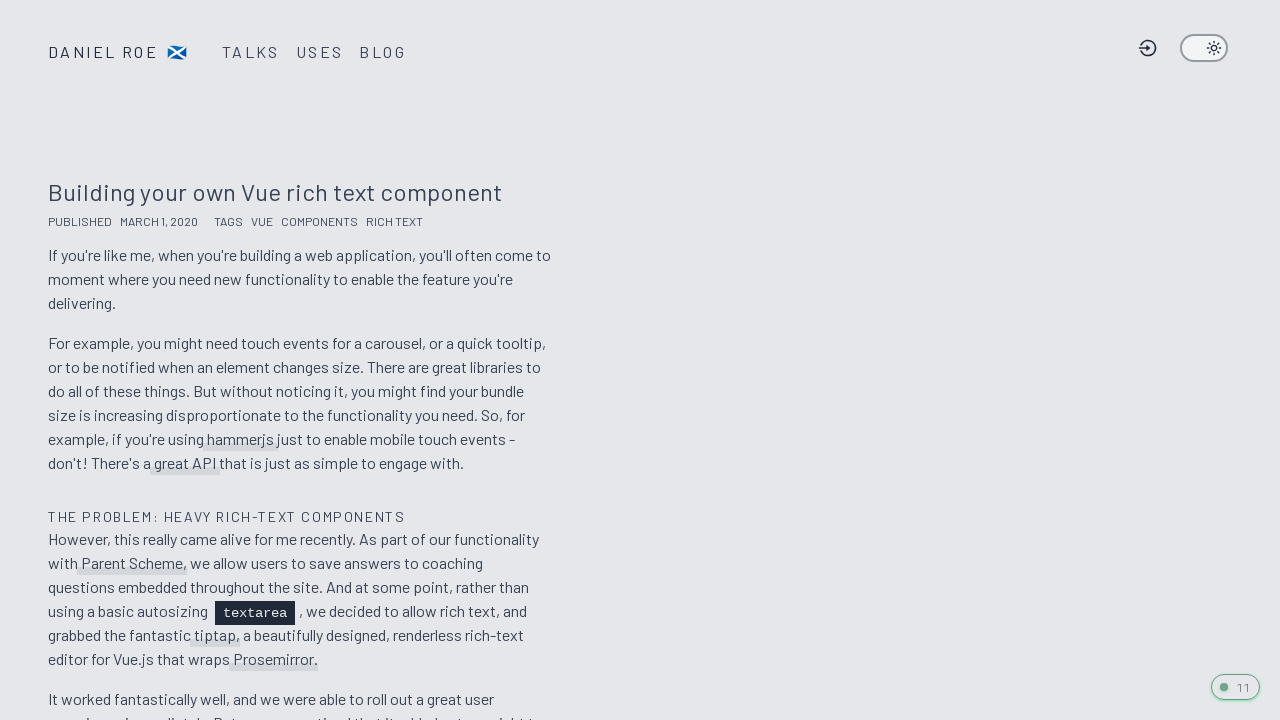

Extracted og:image URL from meta tag
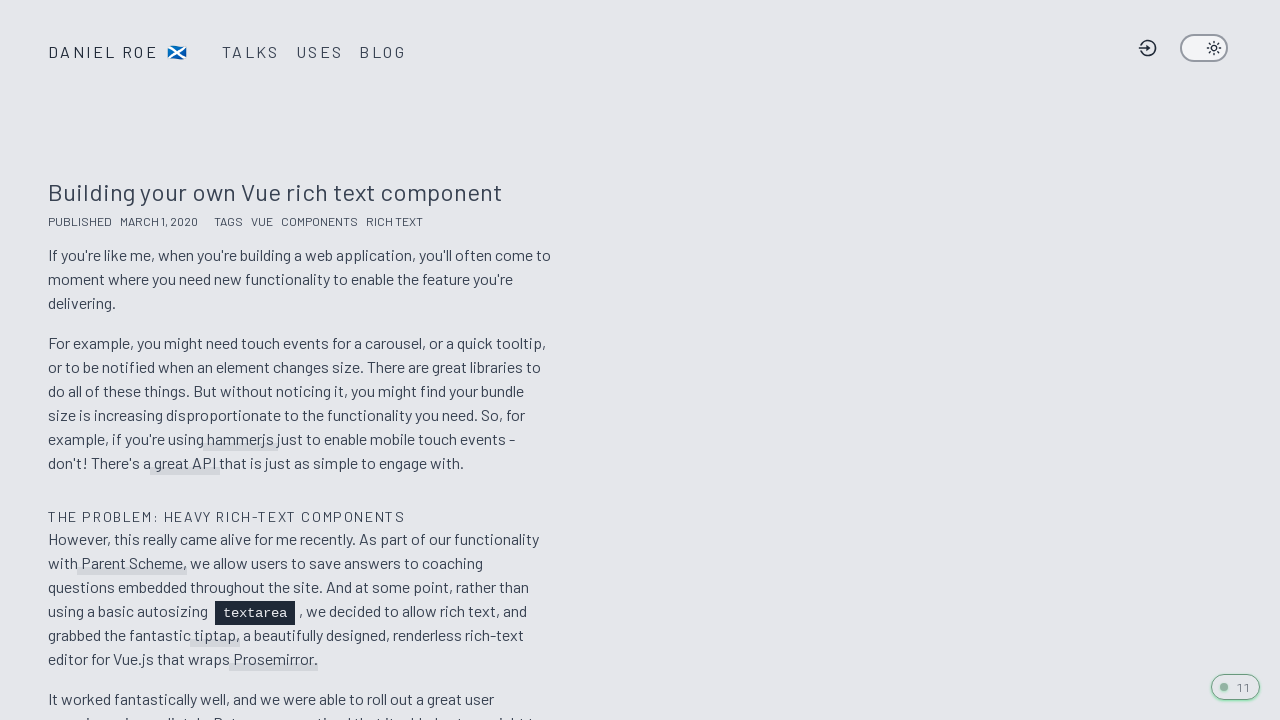

Navigated to og:image URL to verify social image loads
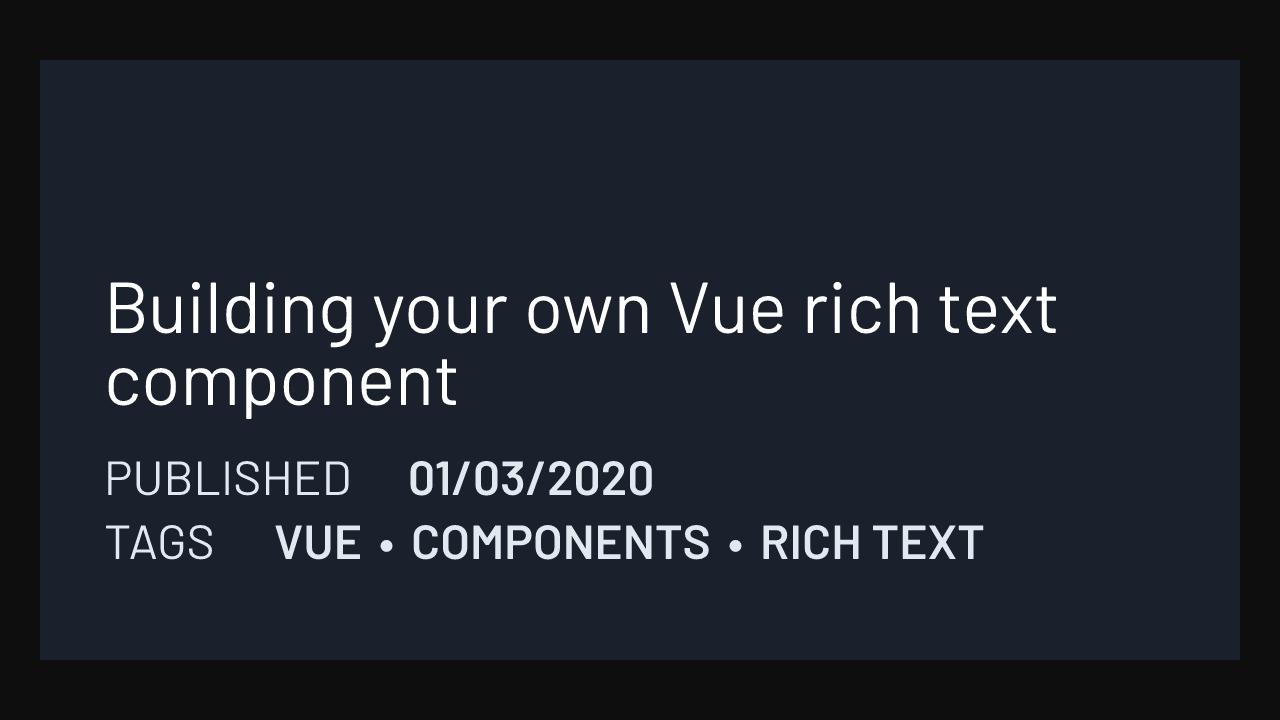

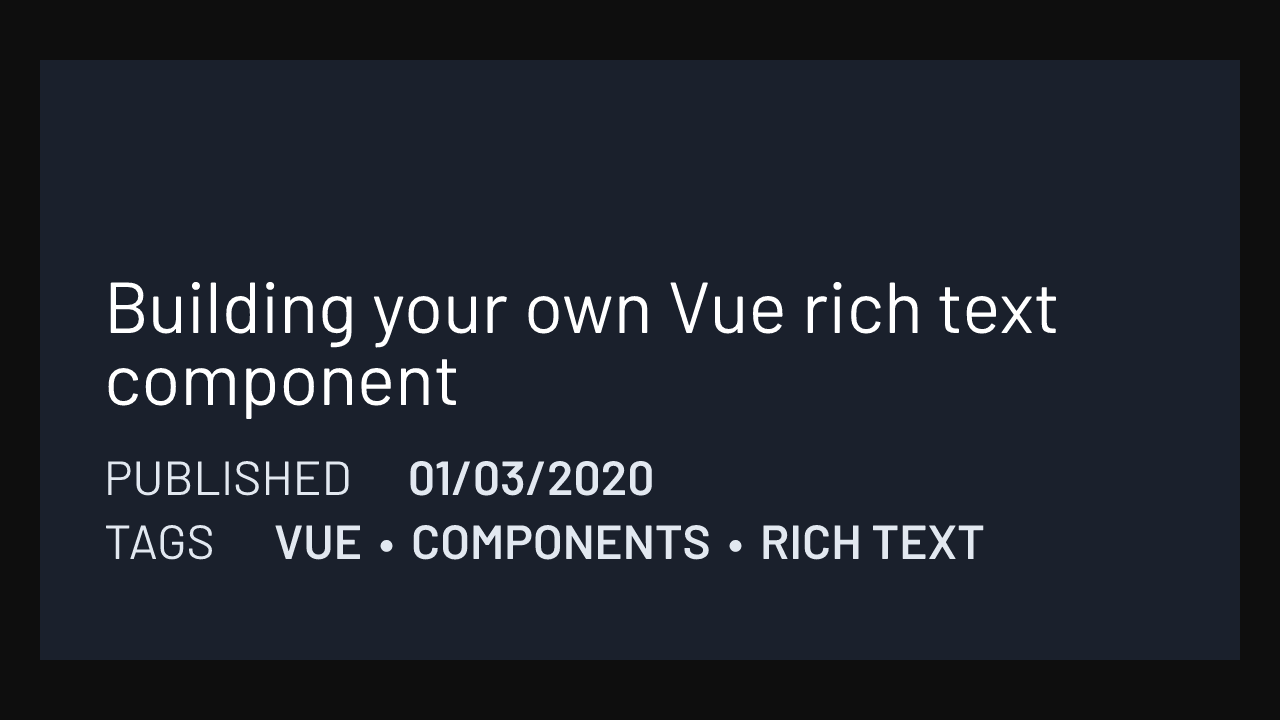